Tests element visibility by hiding and showing a text input field

Starting URL: https://rahulshettyacademy.com/AutomationPractice/

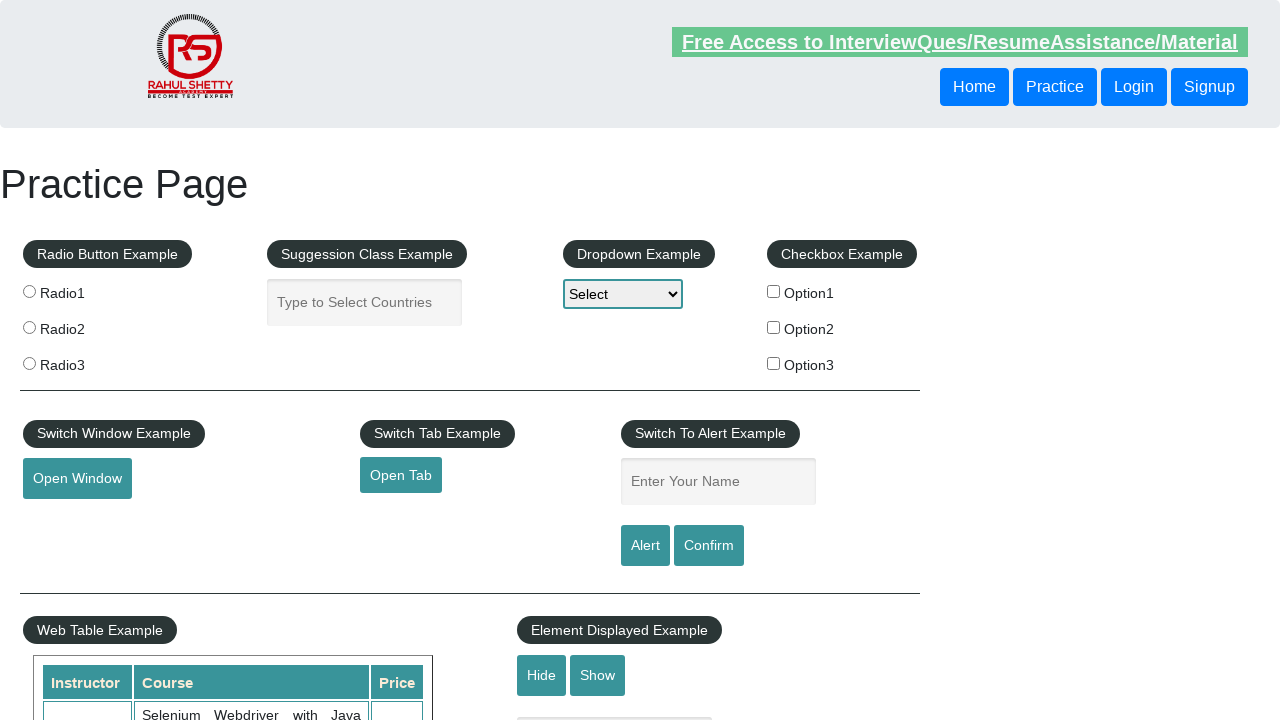

Located the text input field with id 'displayed-text'
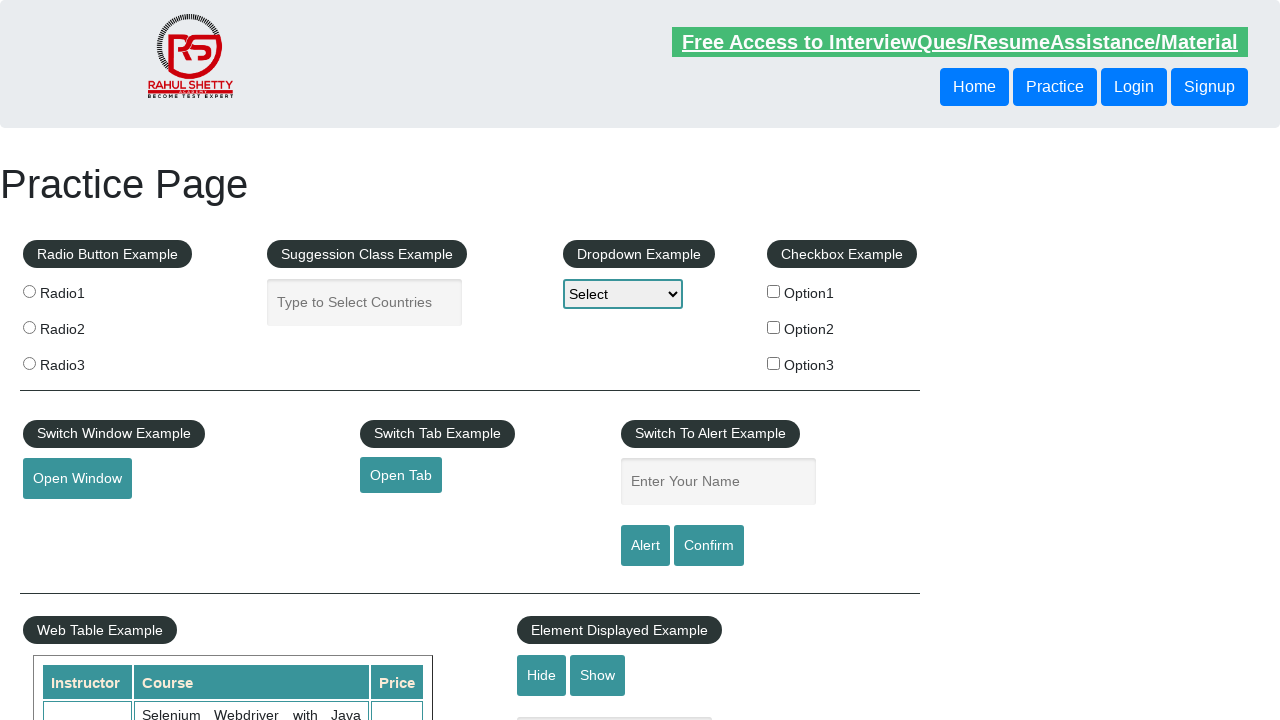

Asserted that the text input field is visible
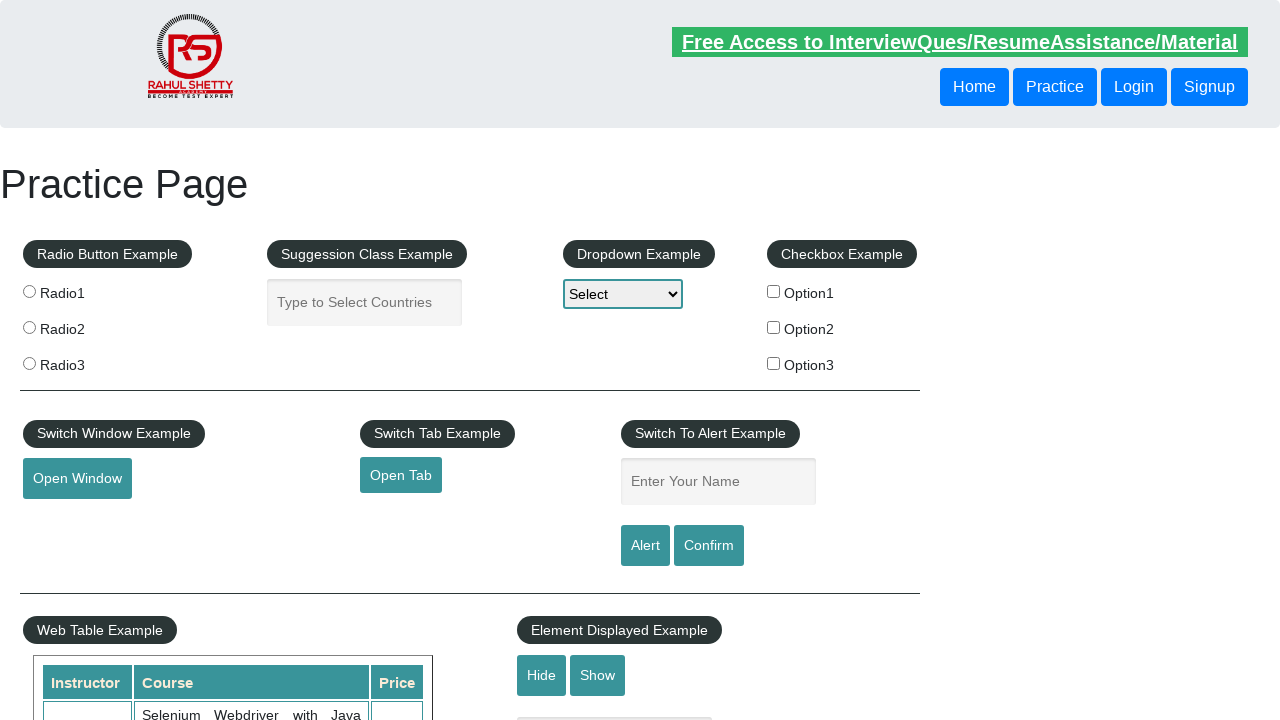

Clicked the hide button to hide the text input field at (542, 675) on xpath=//input[@id='hide-textbox']
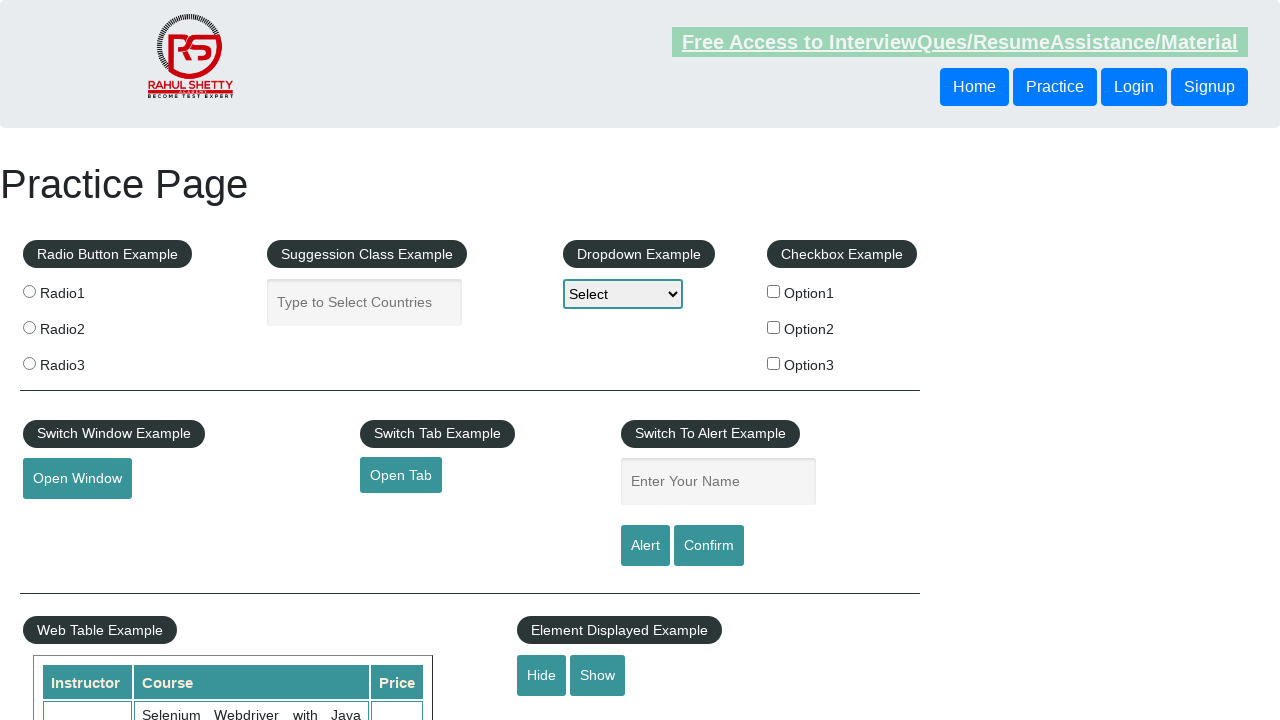

Asserted that the text input field is now hidden
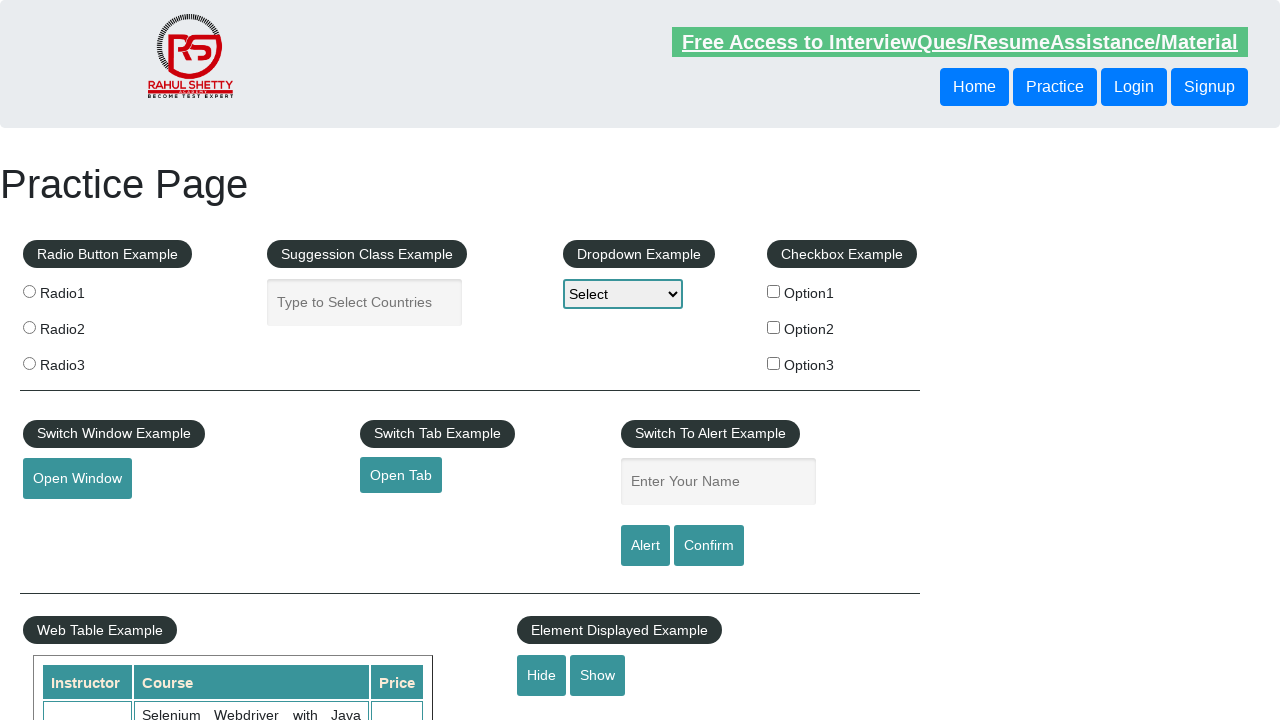

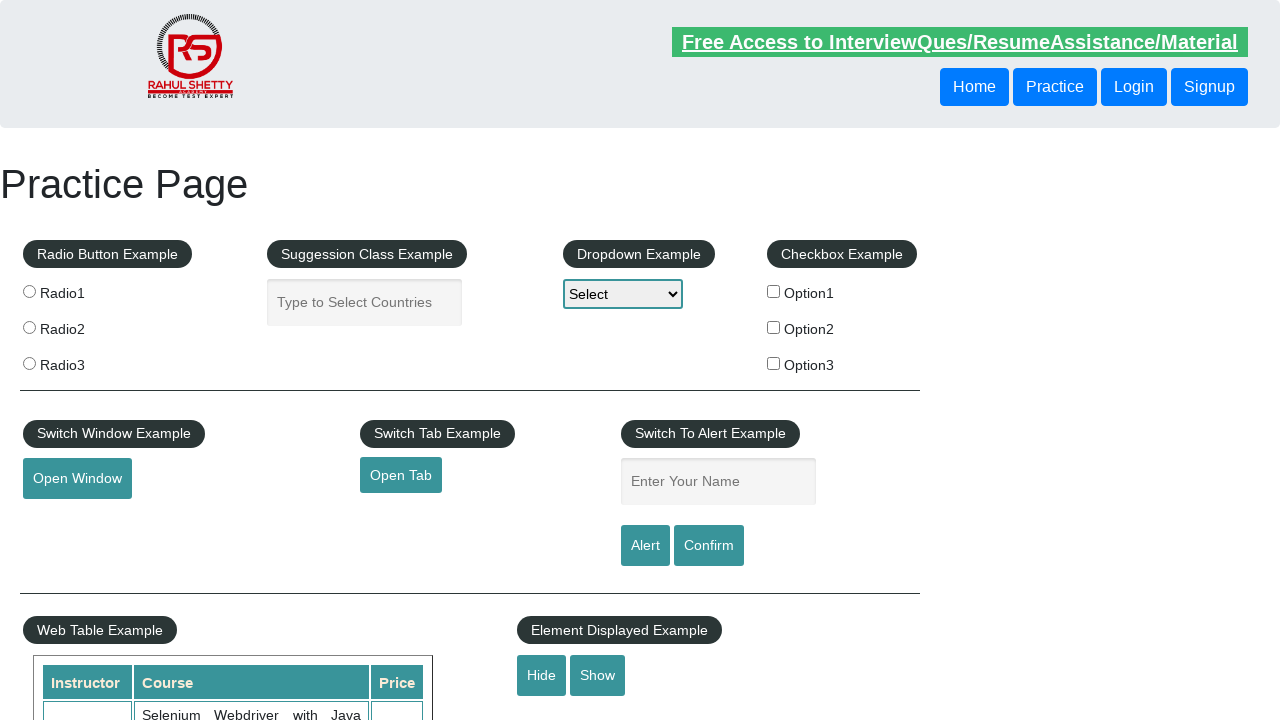